Tests navigation from the login page to the register page by clicking the Register link in the sidebar and verifying the page title contains "Register Account"

Starting URL: https://naveenautomationlabs.com/opencart/index.php?route=account/login

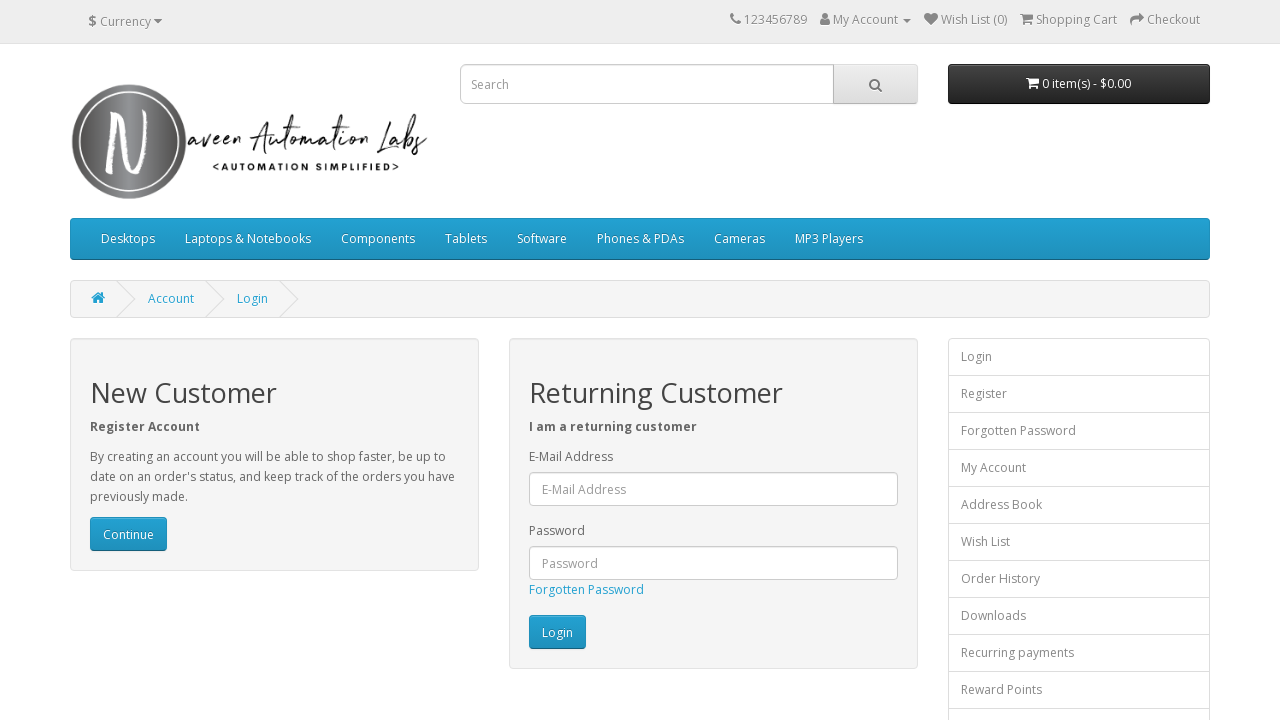

Set viewport size to 1920x1080
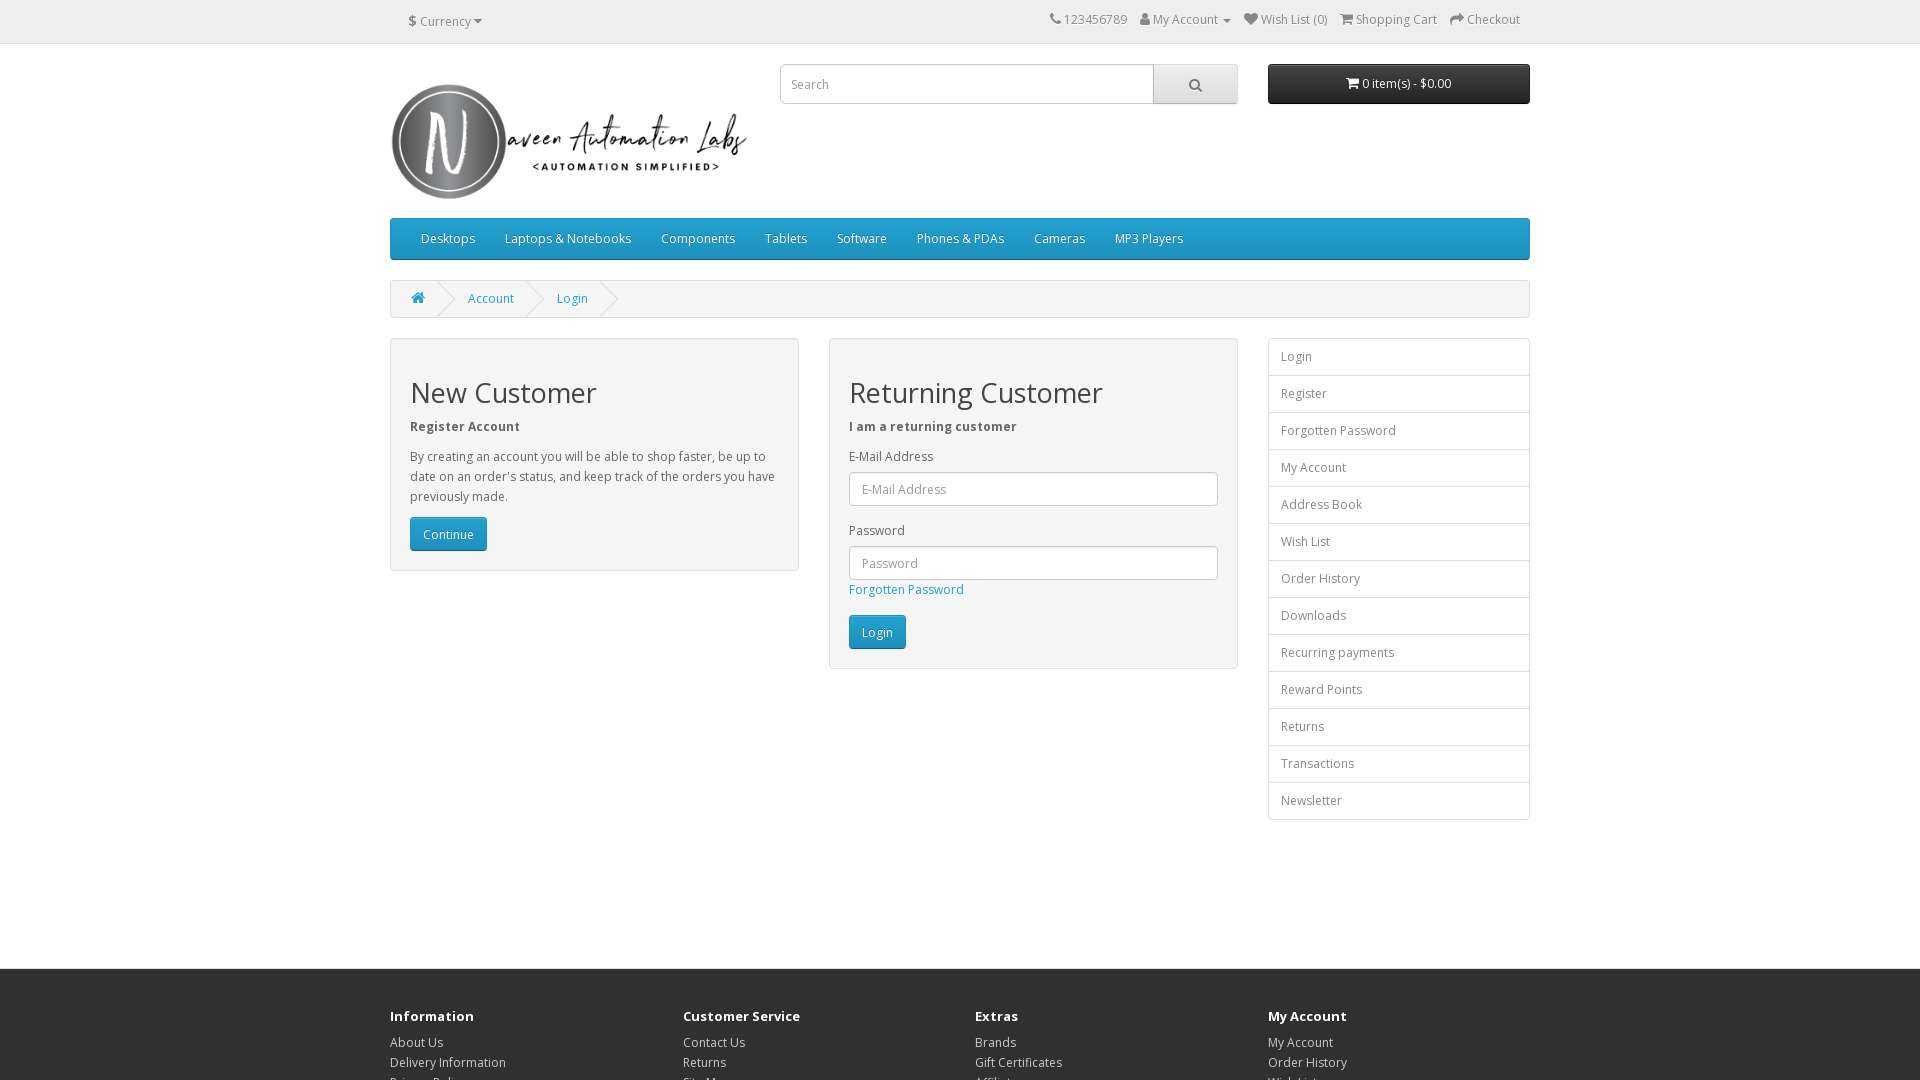

Clicked Register link in the sidebar at (1399, 394) on (//*[@id='column-right']//a)[2]
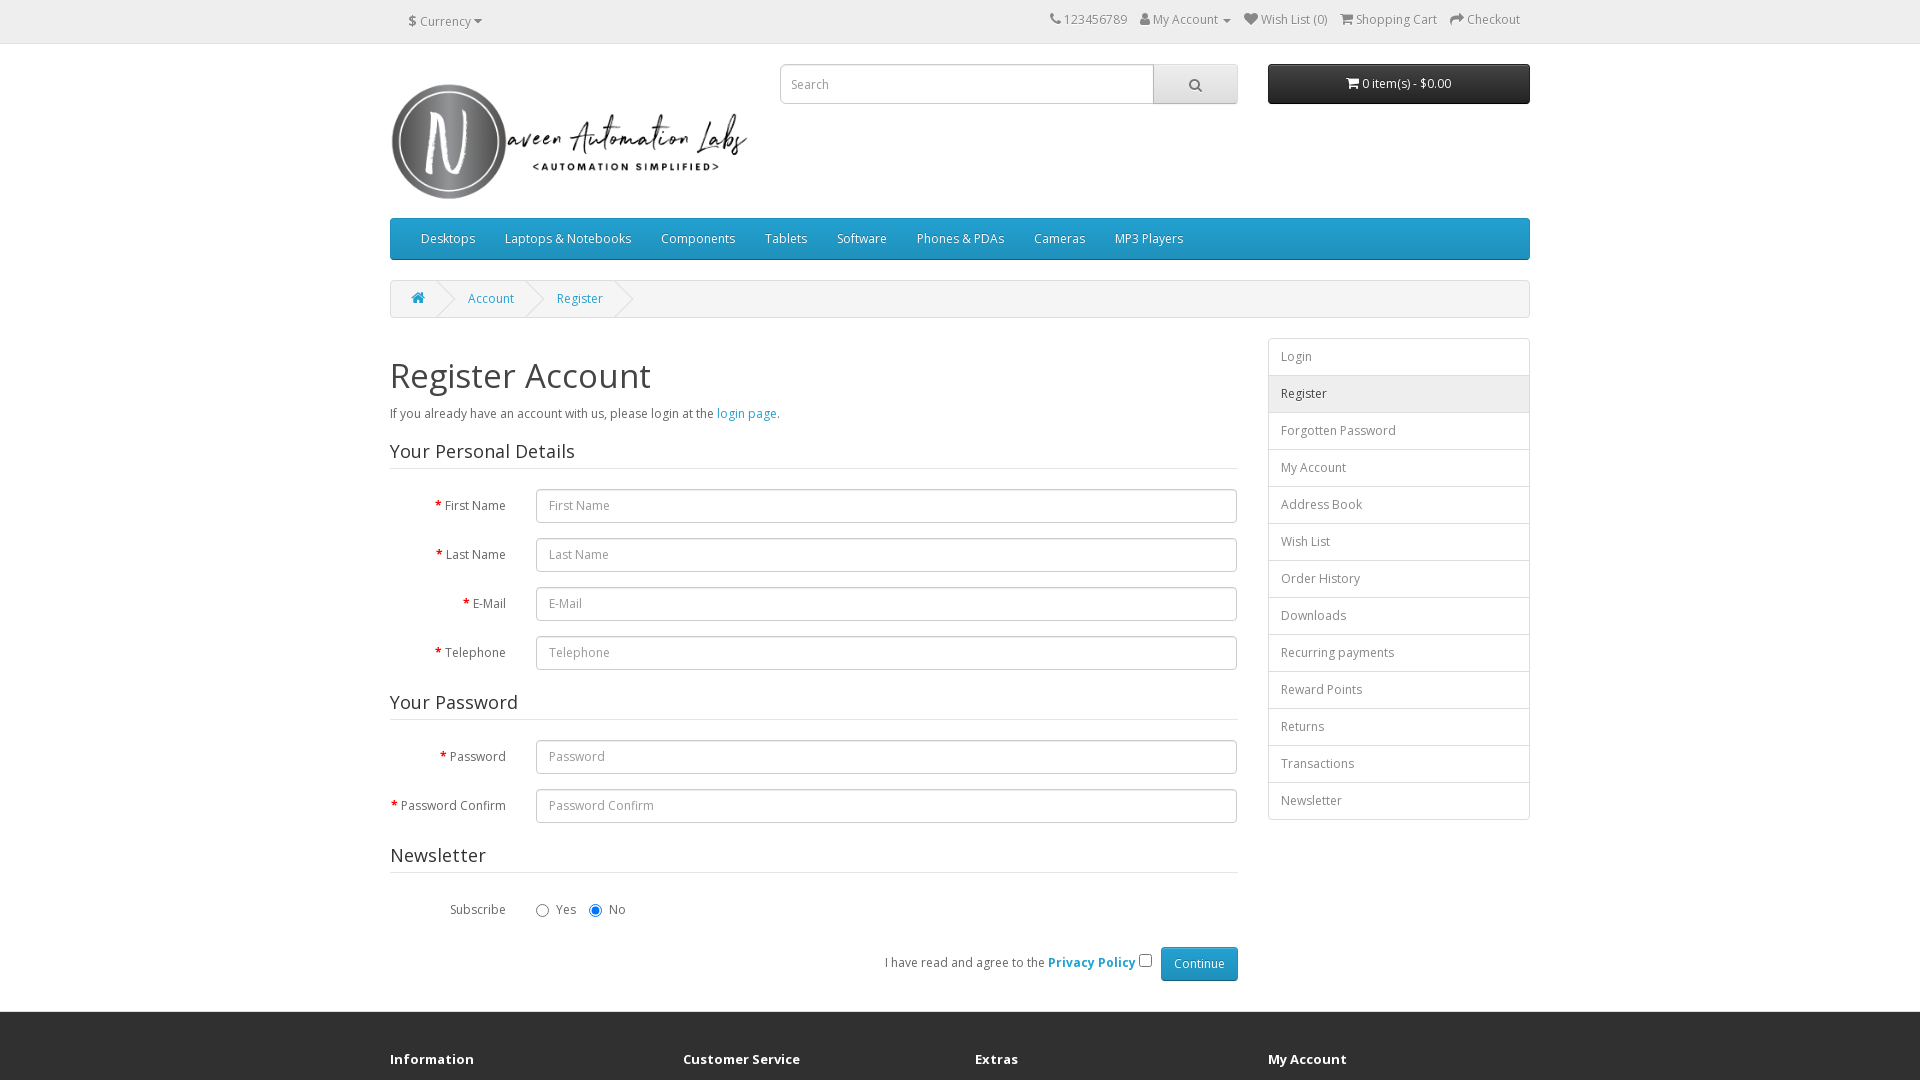

Waited for page to load (domcontentloaded)
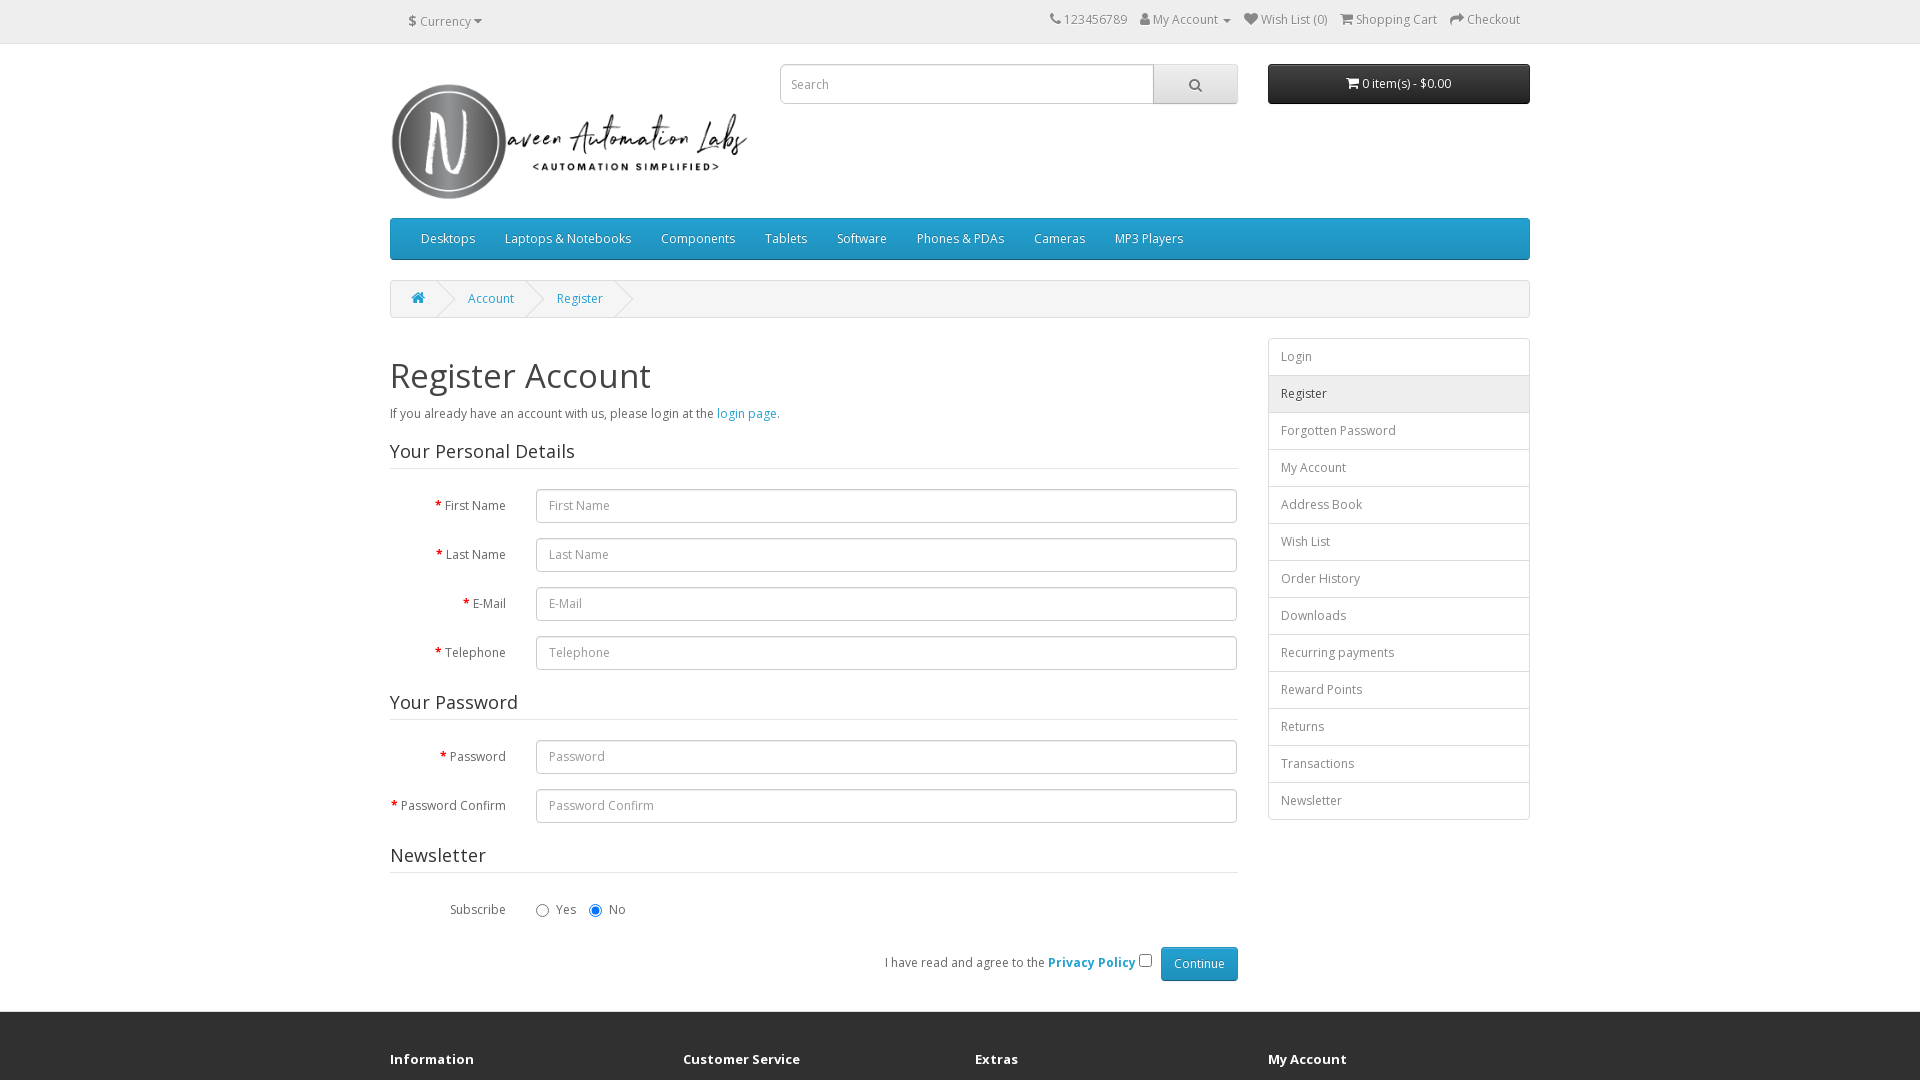

Verified page title contains 'Register Account'
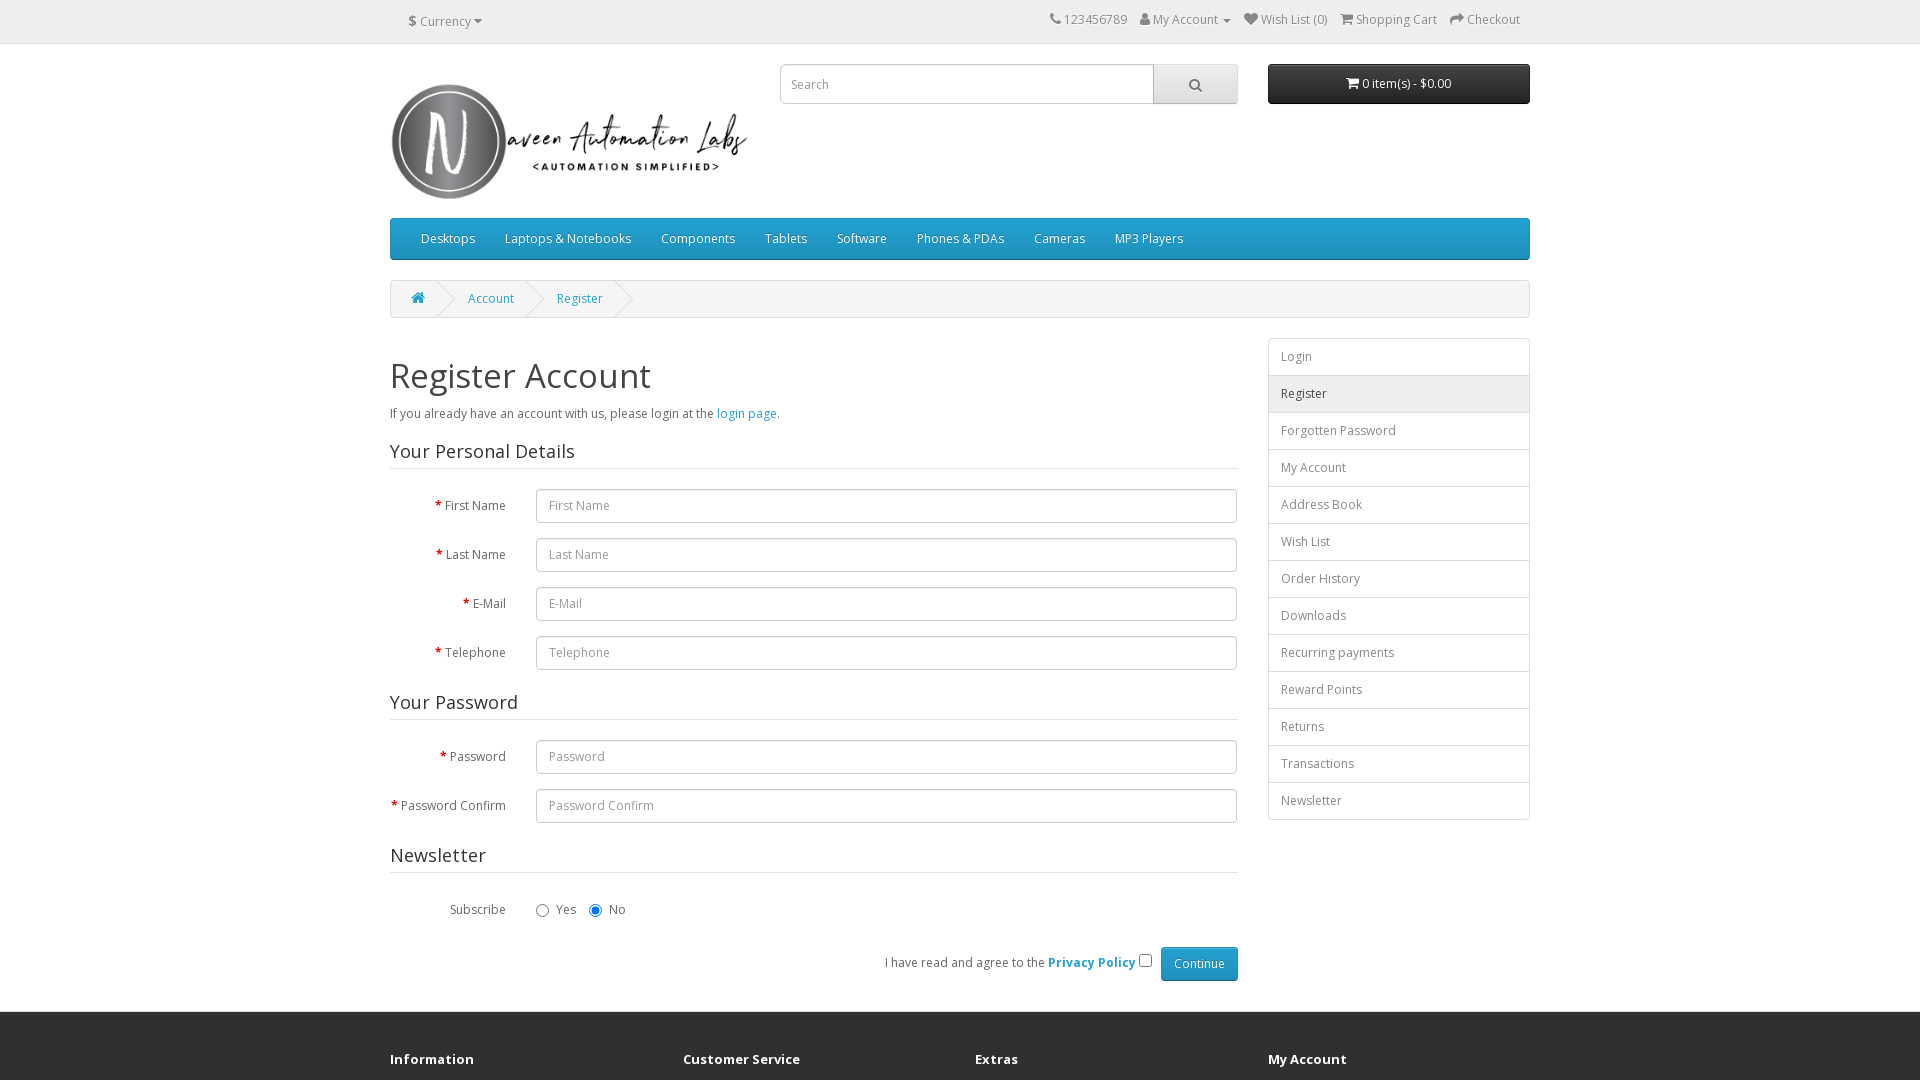

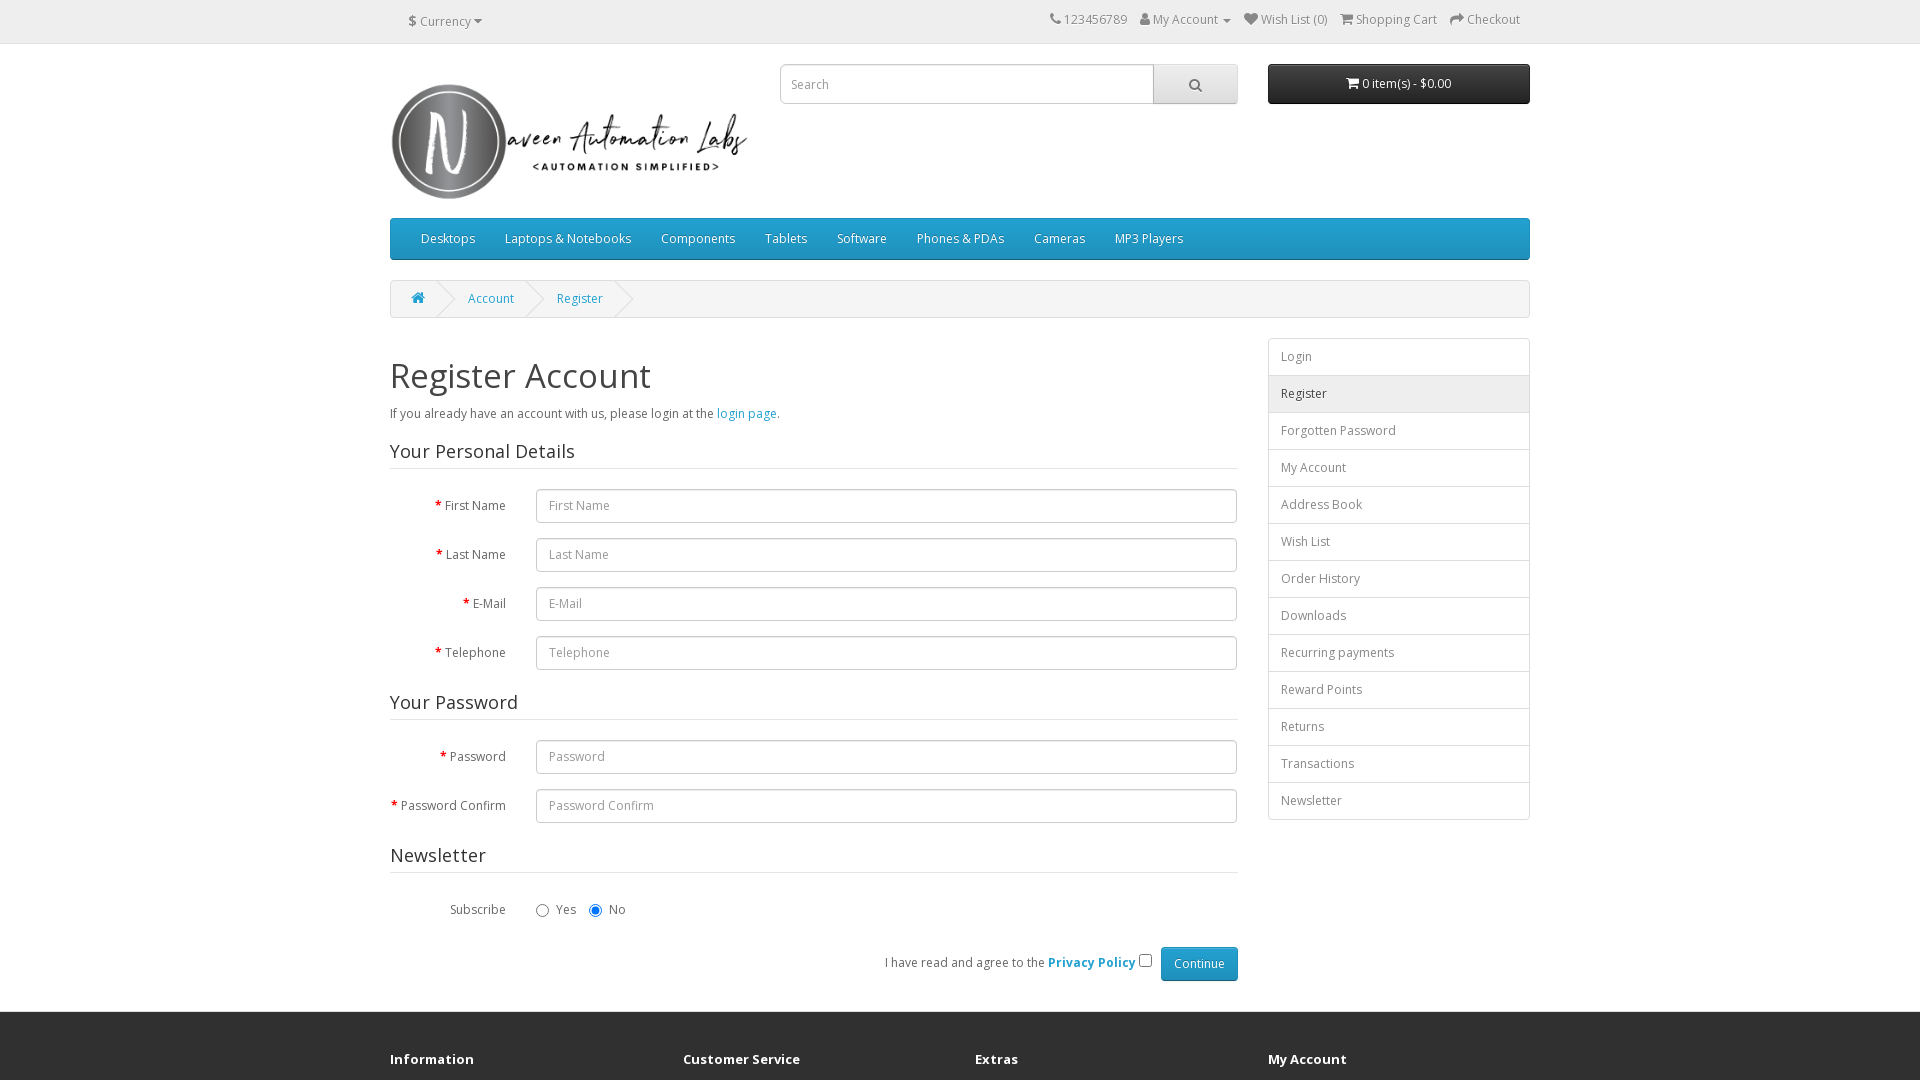